Navigates to the DemoQA forms page and verifies that the Practice Form link is present

Starting URL: https://demoqa.com/forms

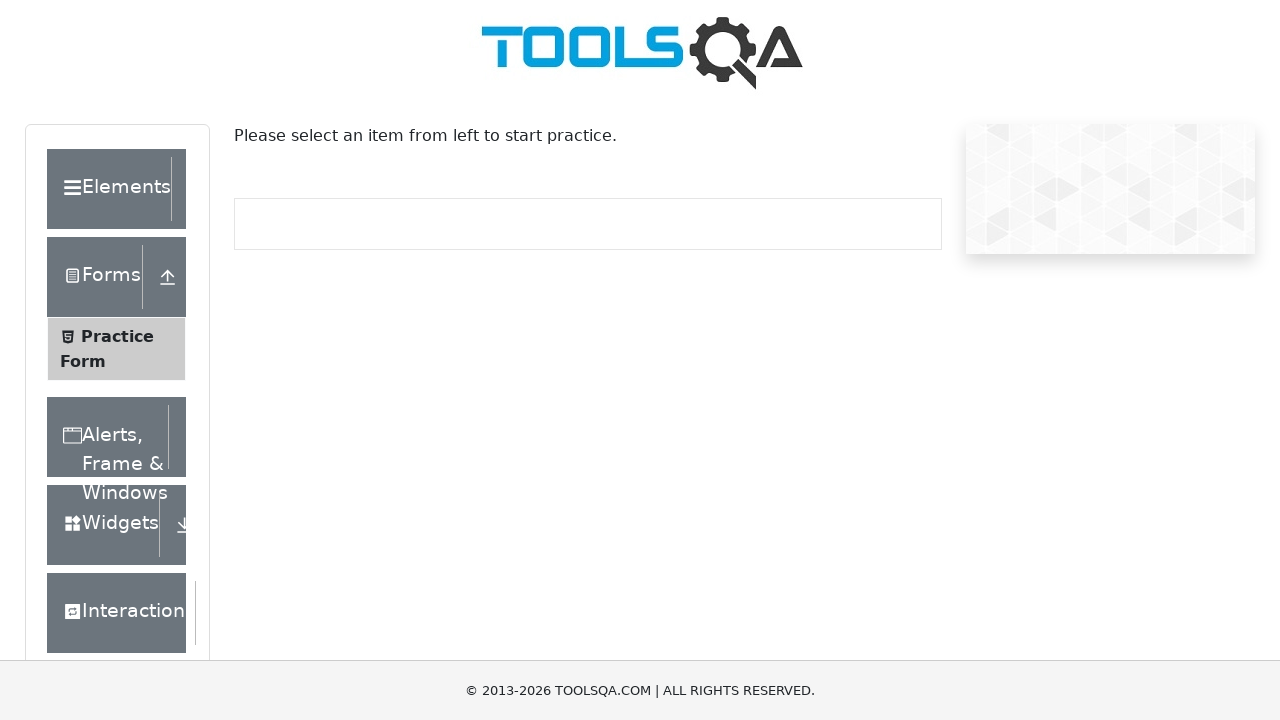

Navigated to DemoQA forms page
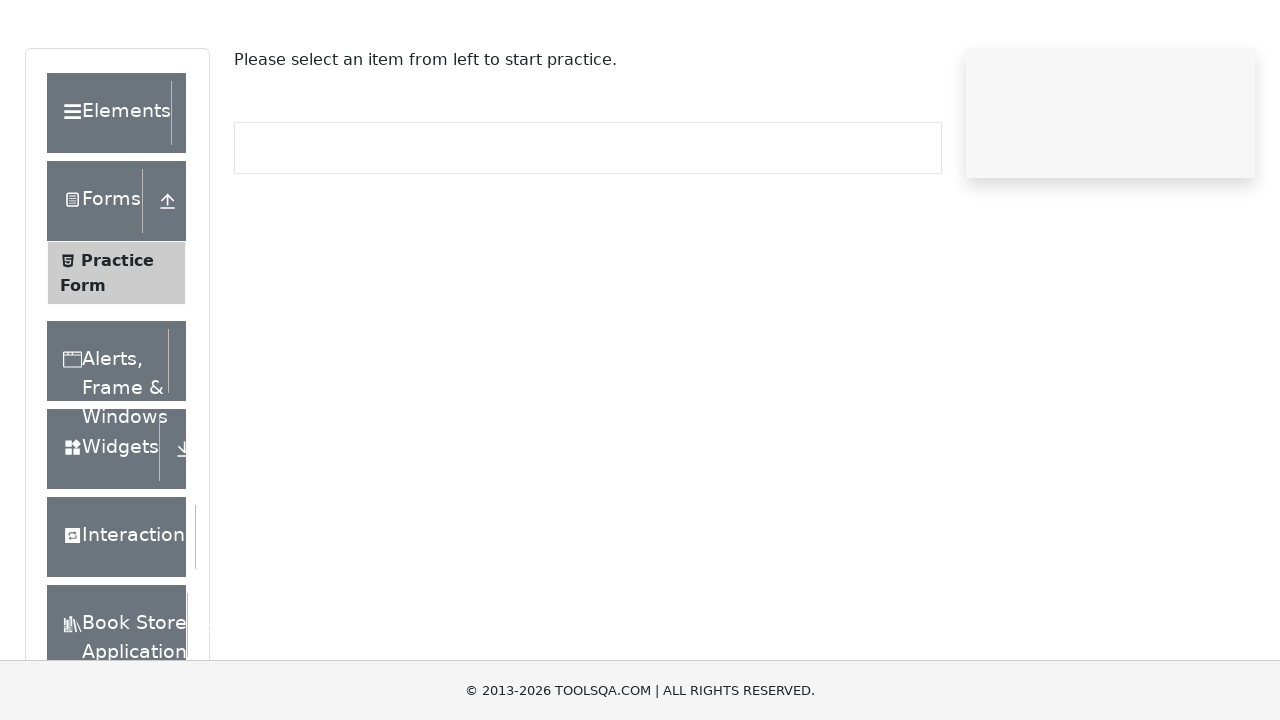

Practice Form link is present on the page
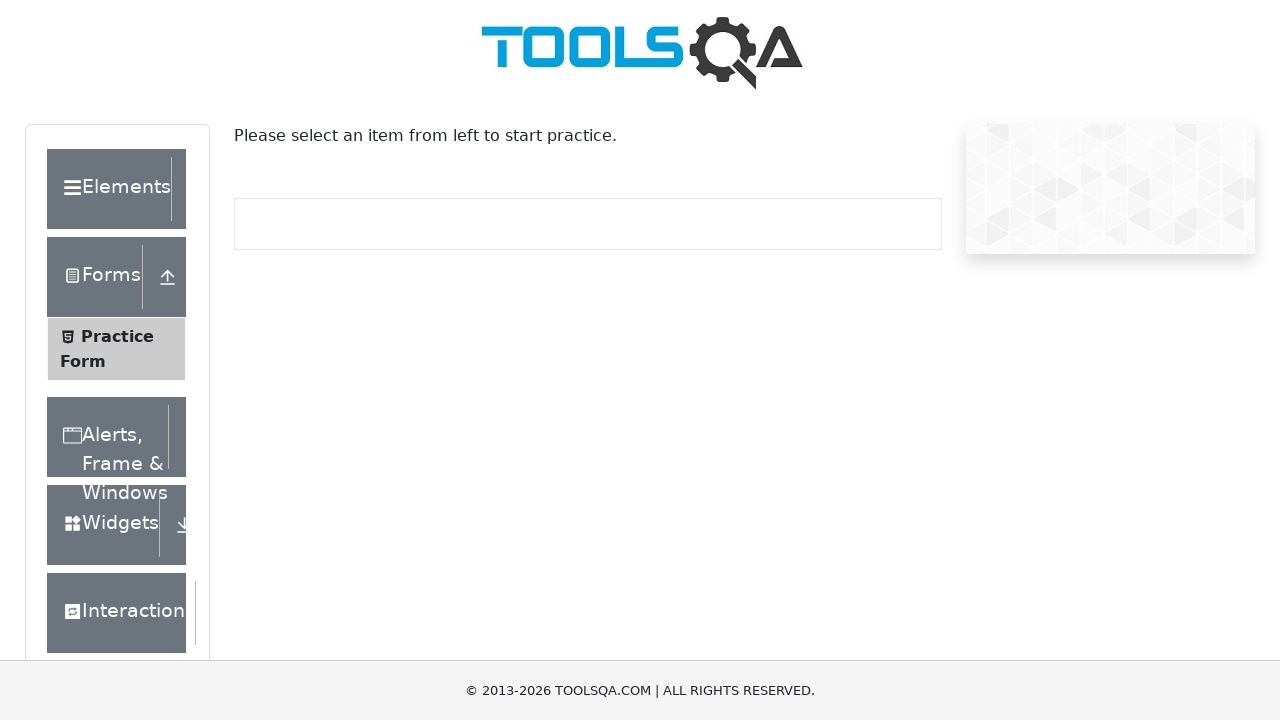

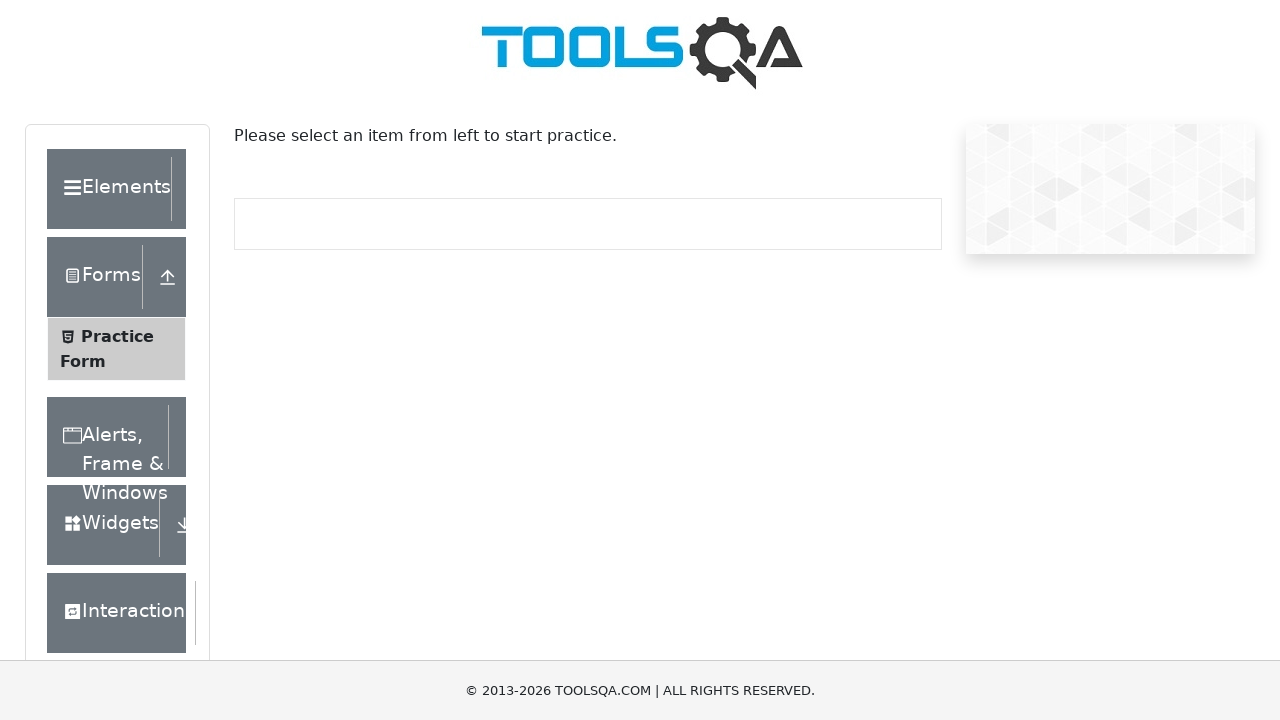